Navigates to W3Schools website and verifies that the search button exists and is enabled

Starting URL: https://www.w3schools.com/

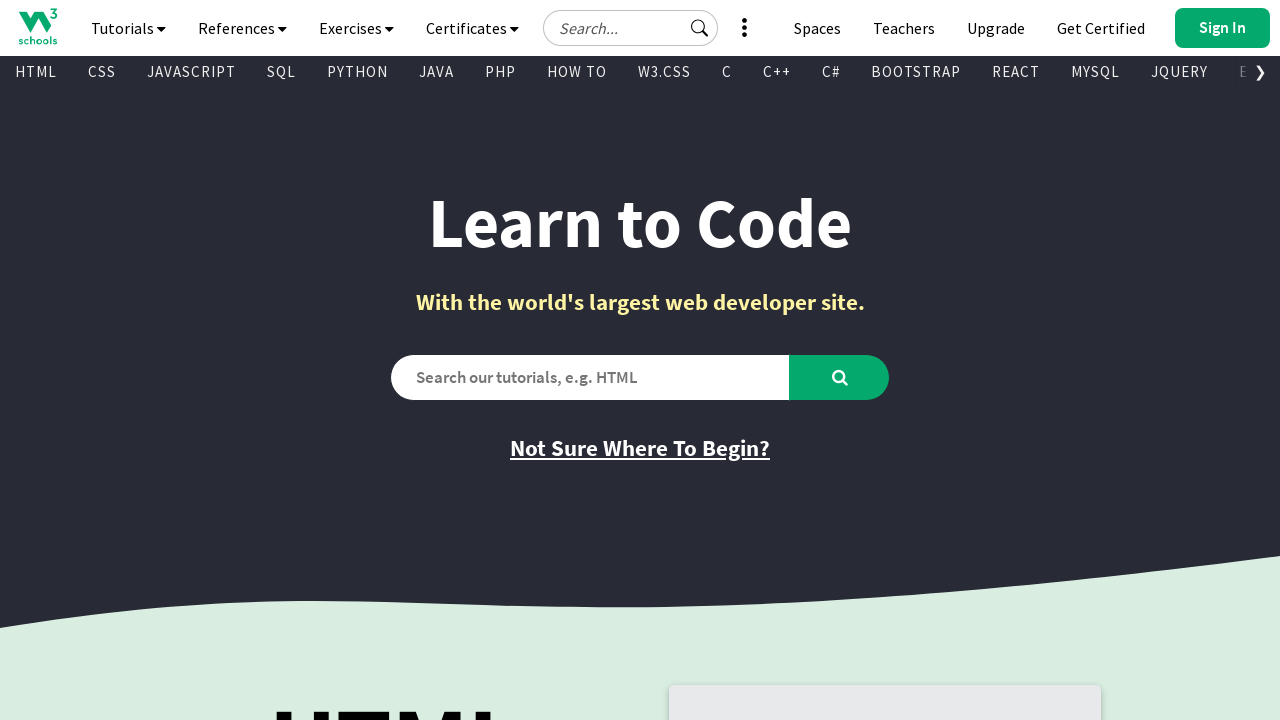

Navigated to W3Schools website
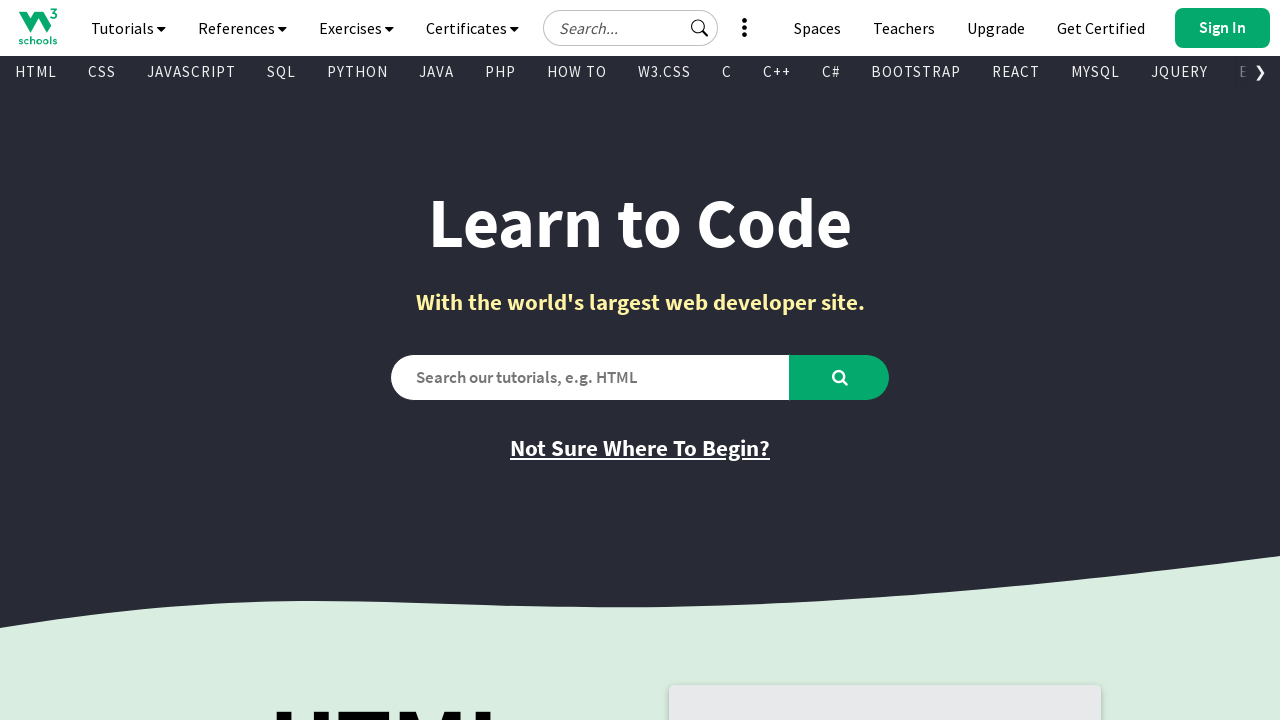

Located search button element
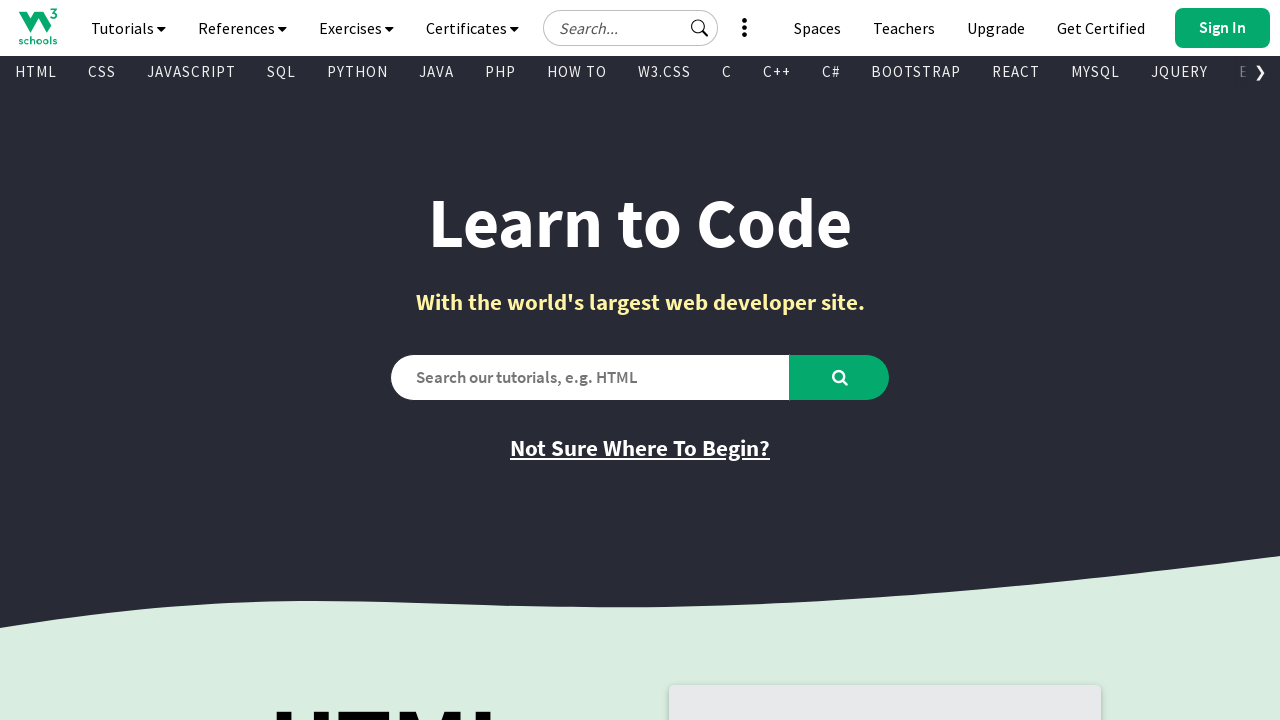

Search button is visible and ready
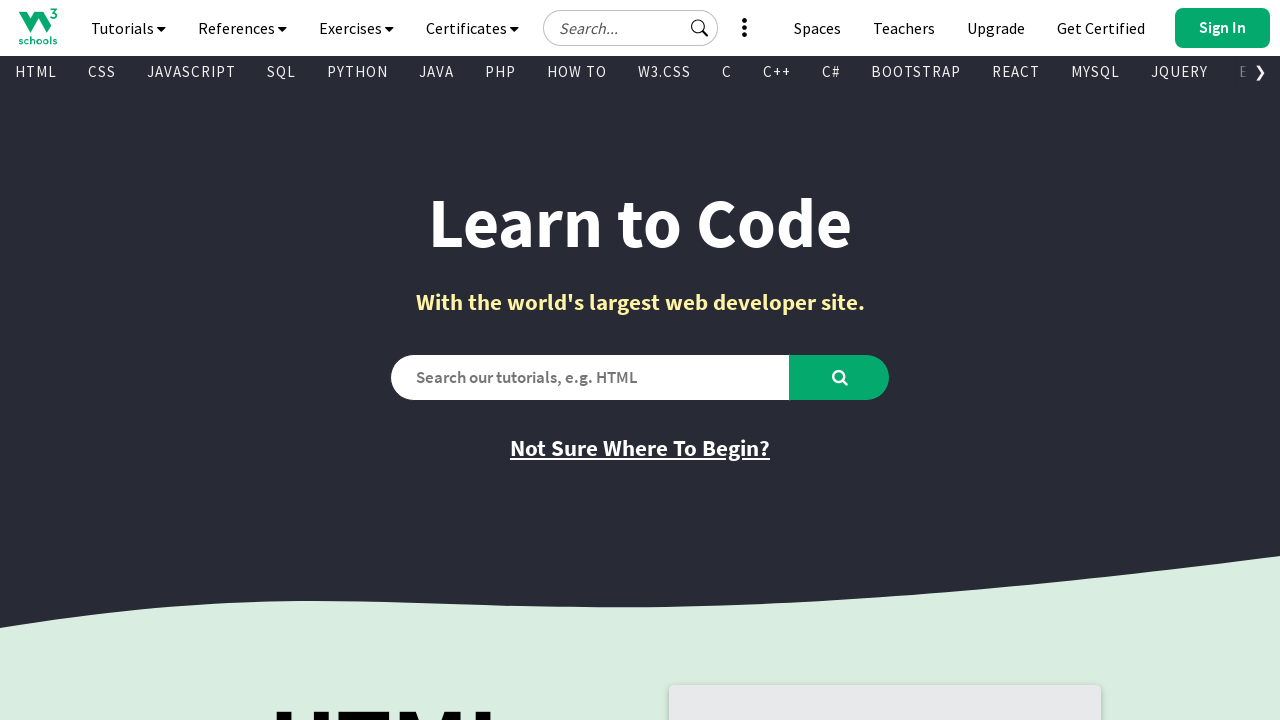

Verified search button is enabled
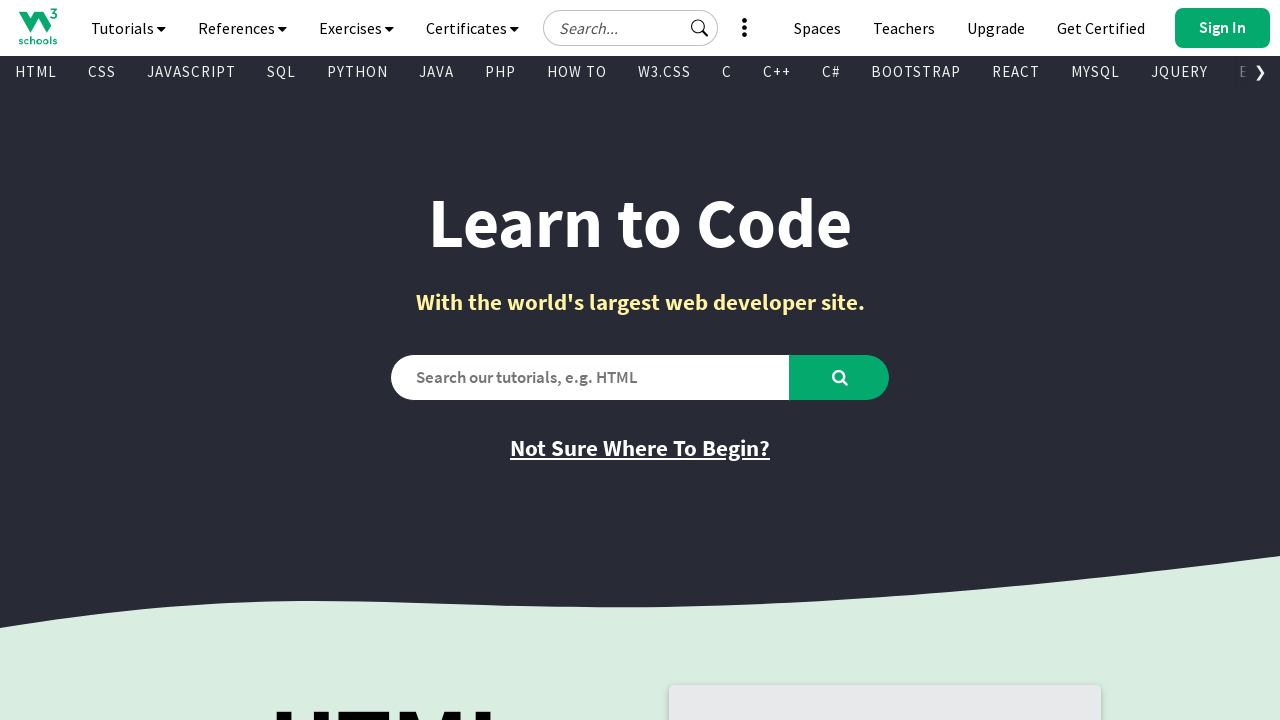

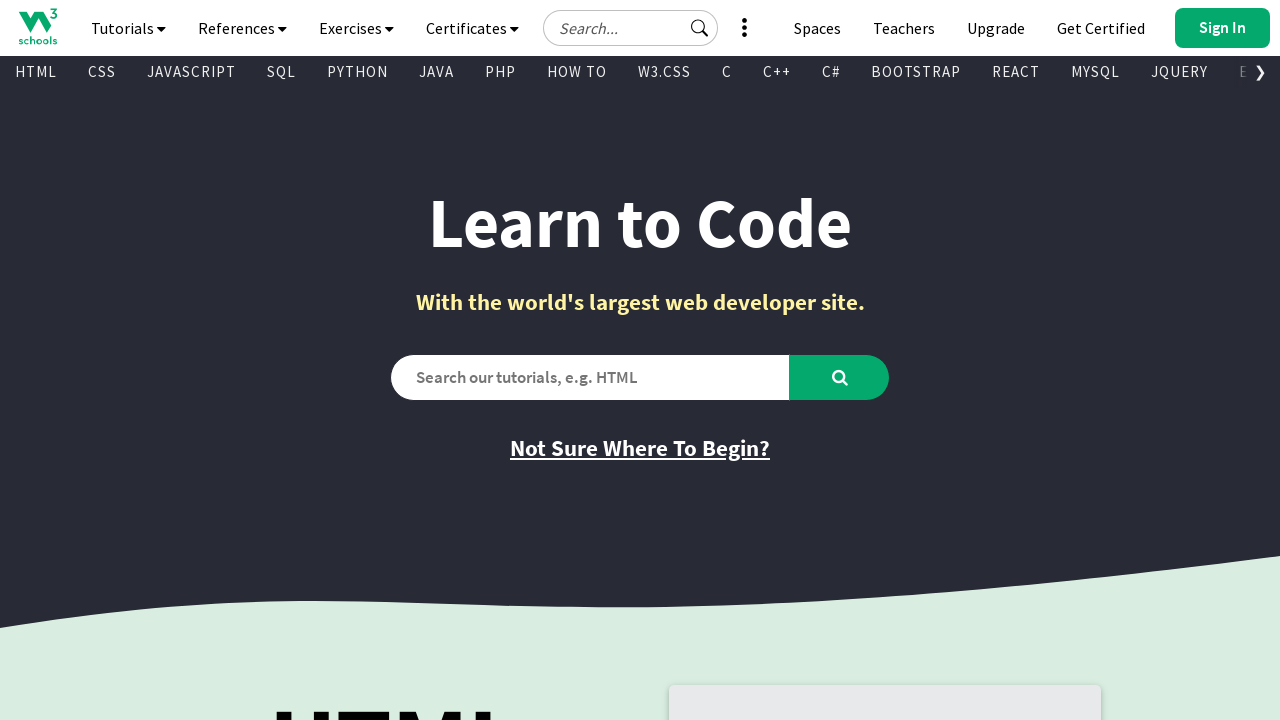